Tests keyboard interactions on a form by entering text, using TAB navigation, and performing copy-paste operations between firstname and lastname fields

Starting URL: https://www.techlistic.com/p/selenium-practice-form.html

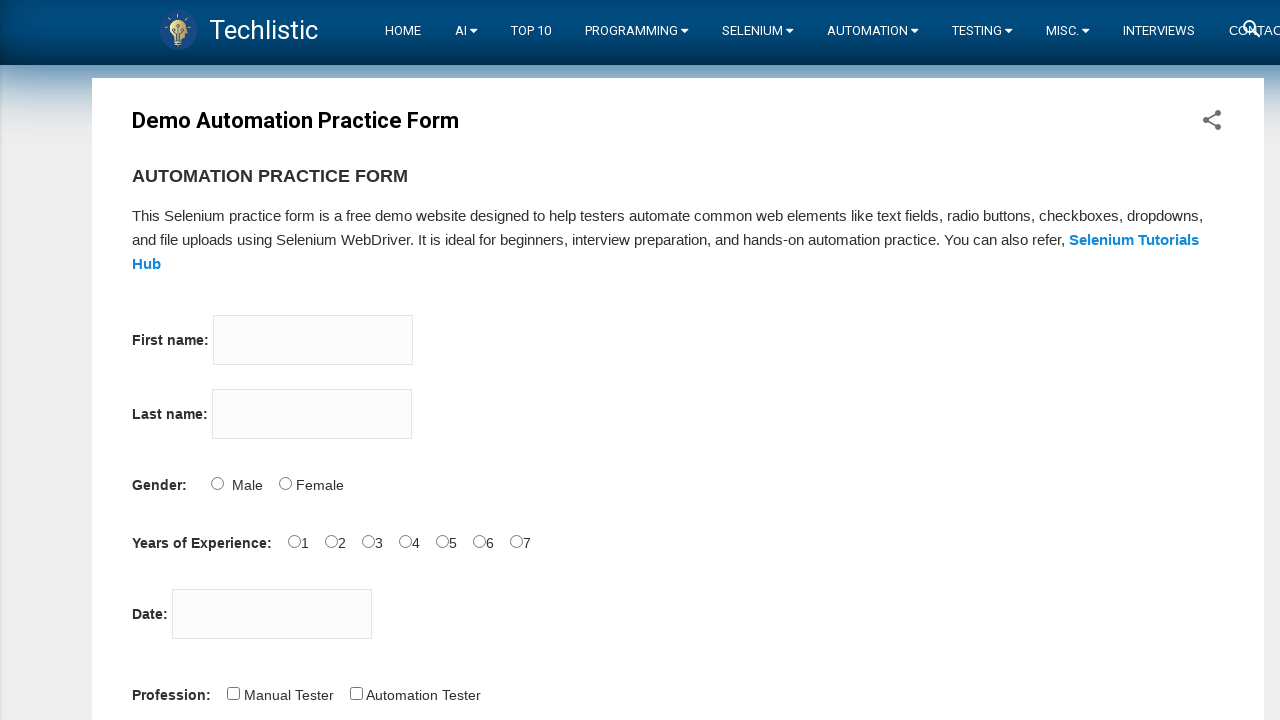

Filled firstname field with 'parimal' on input[name='firstname']
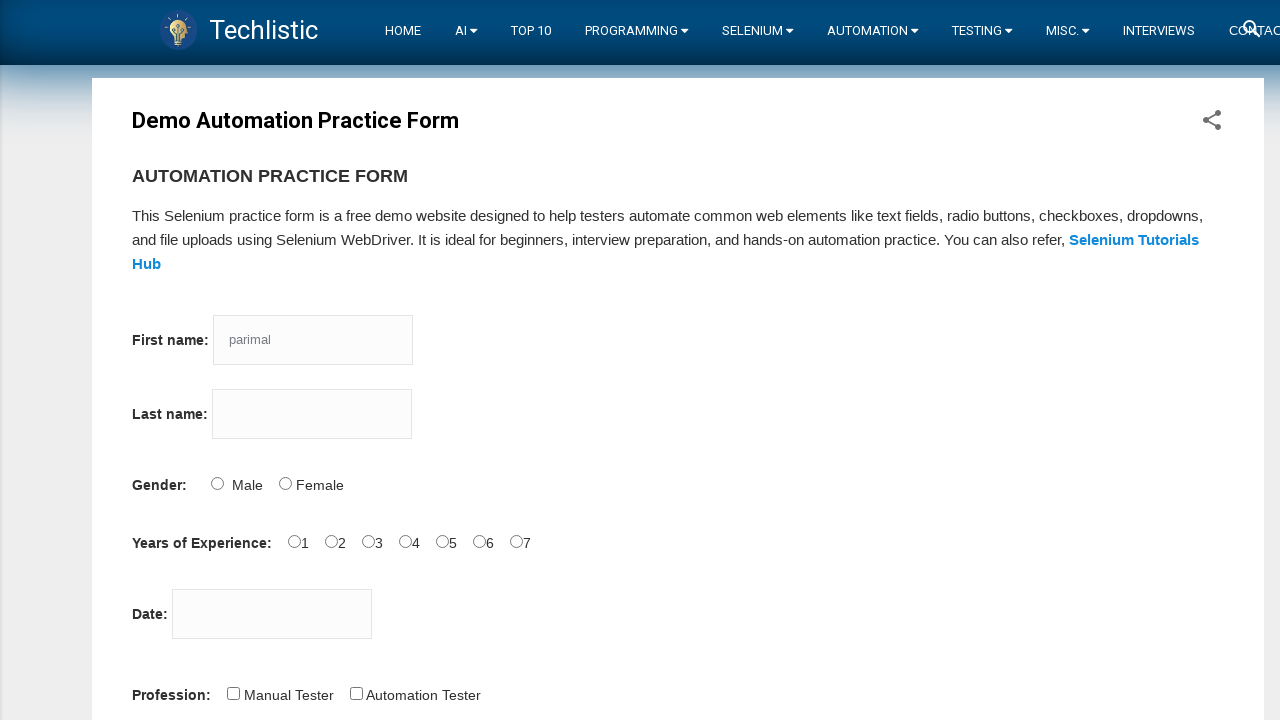

Pressed Tab key to navigate to next field
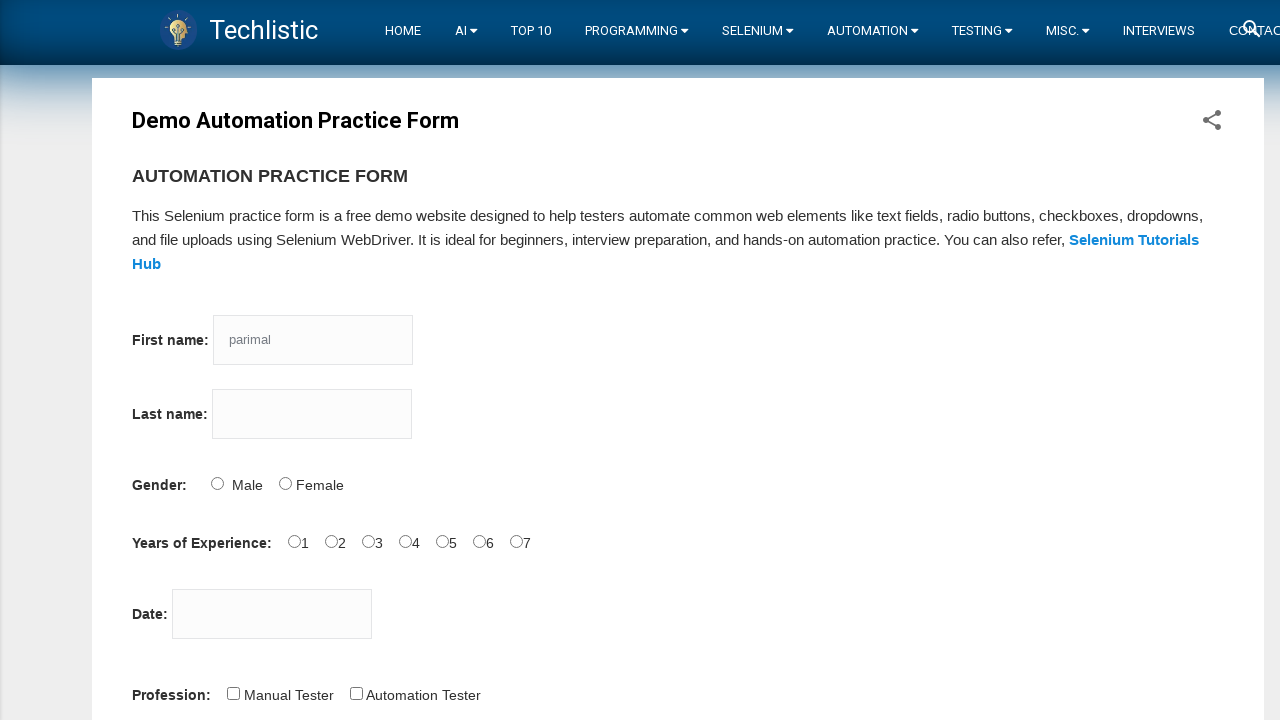

Pressed Tab key again to navigate forward
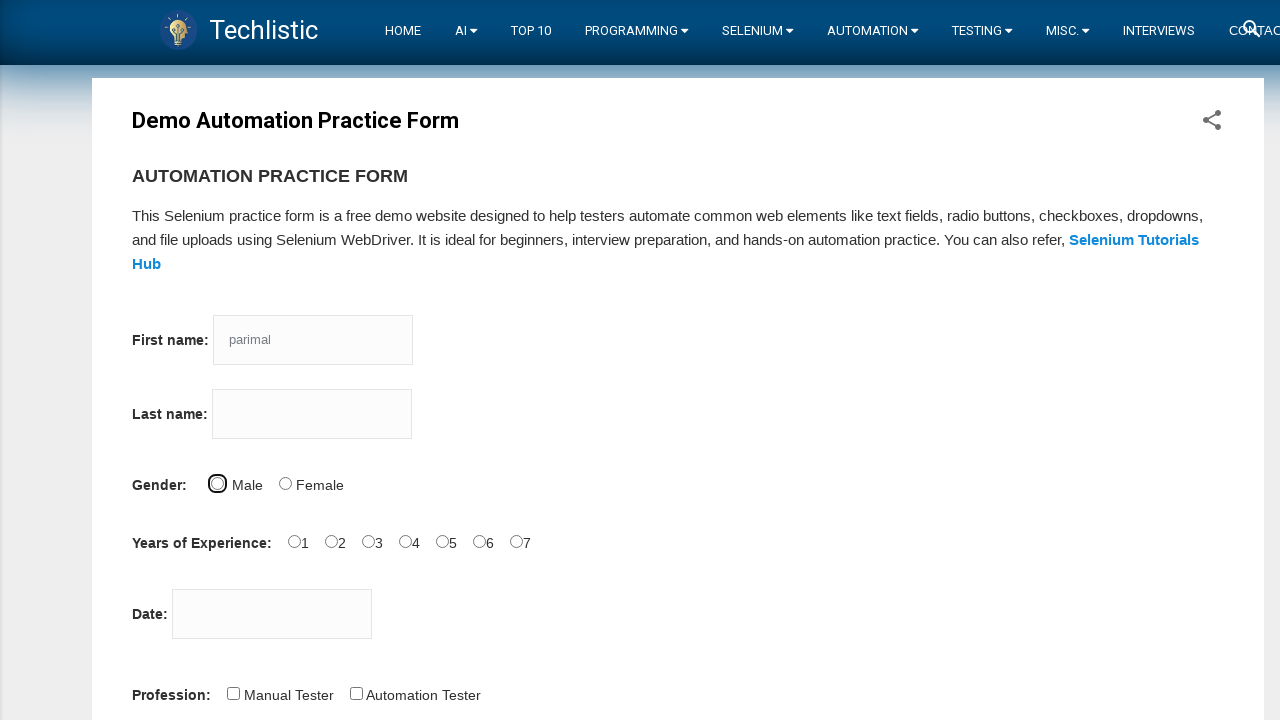

Pressed Space key
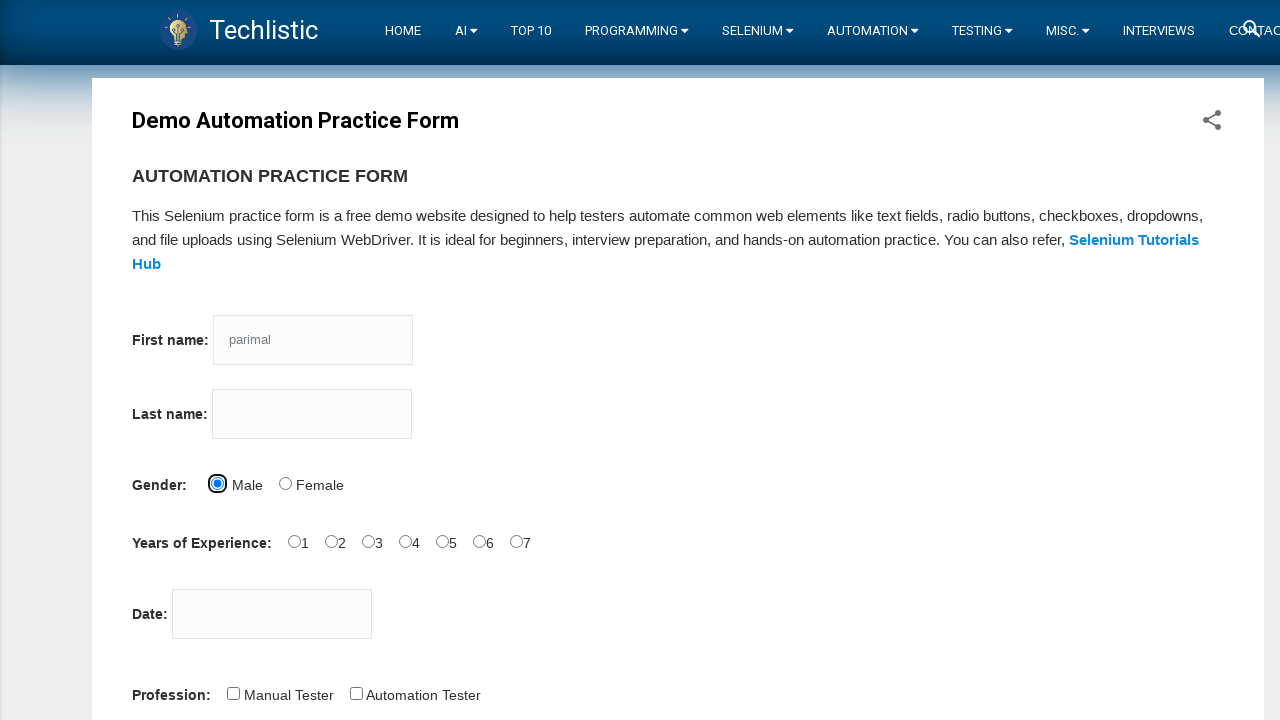

Clicked on firstname field at (313, 340) on input[name='firstname']
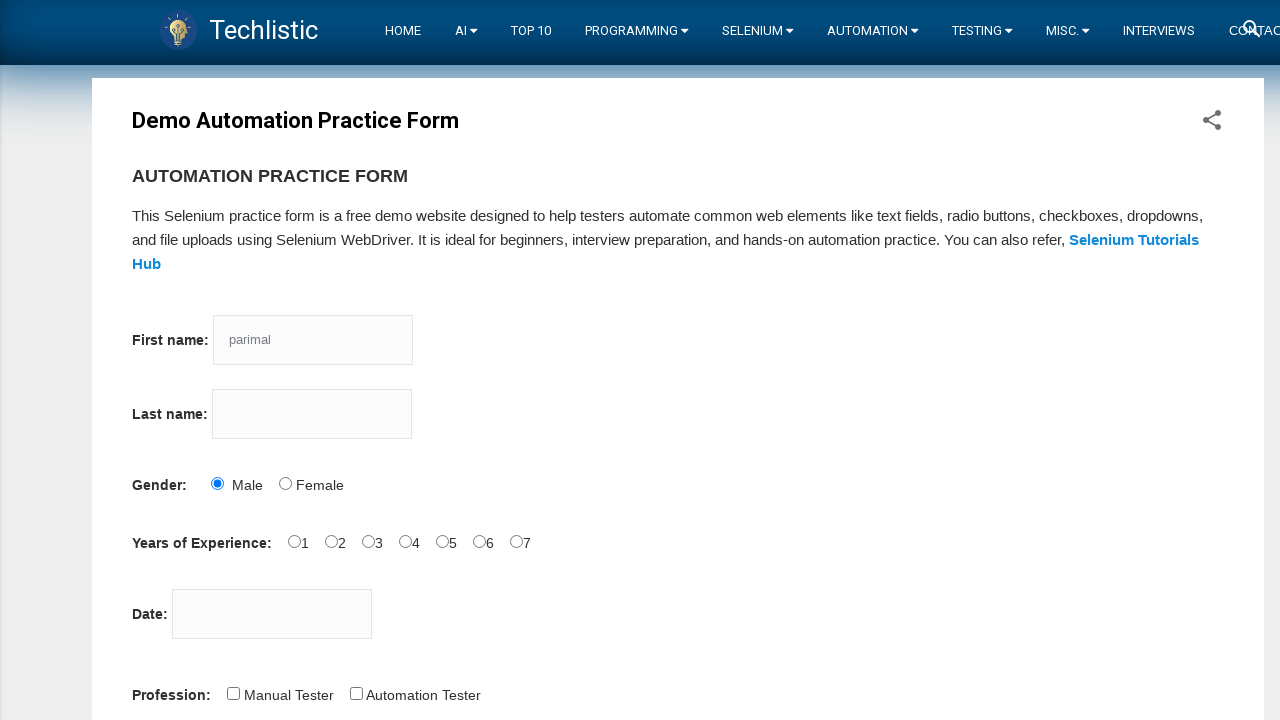

Selected all text in firstname field using Ctrl+A
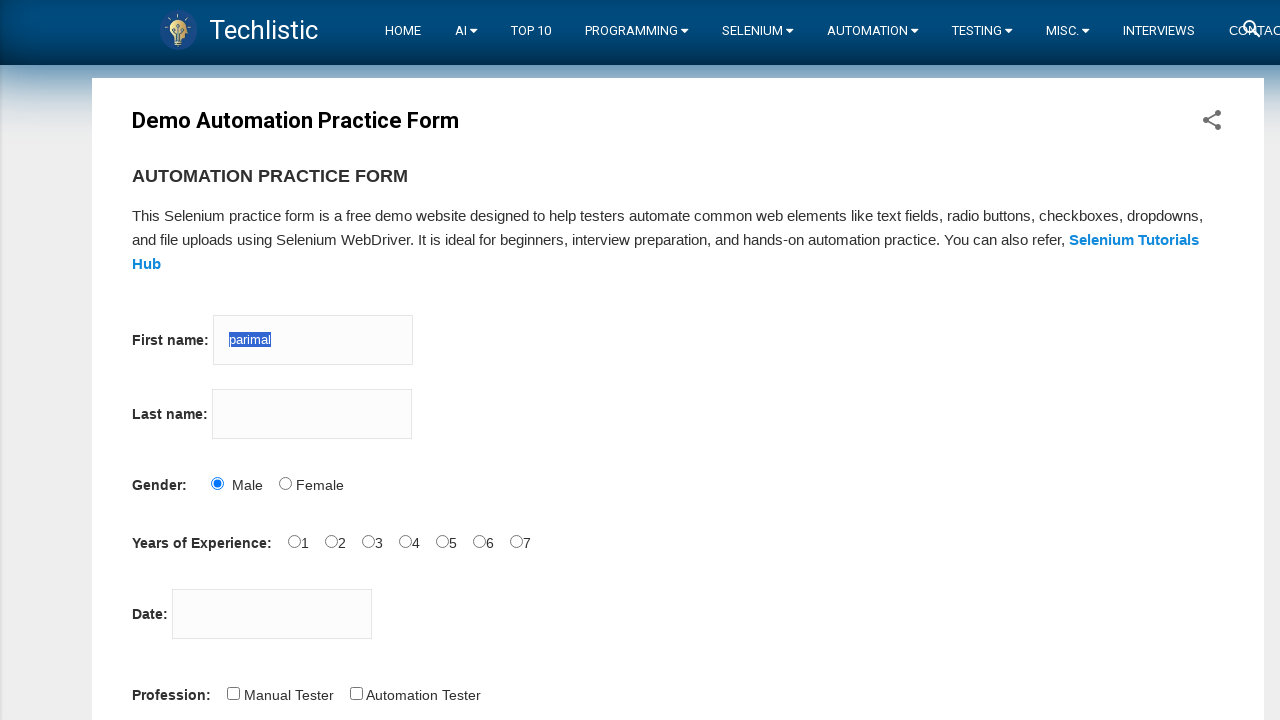

Copied selected text from firstname field using Ctrl+C
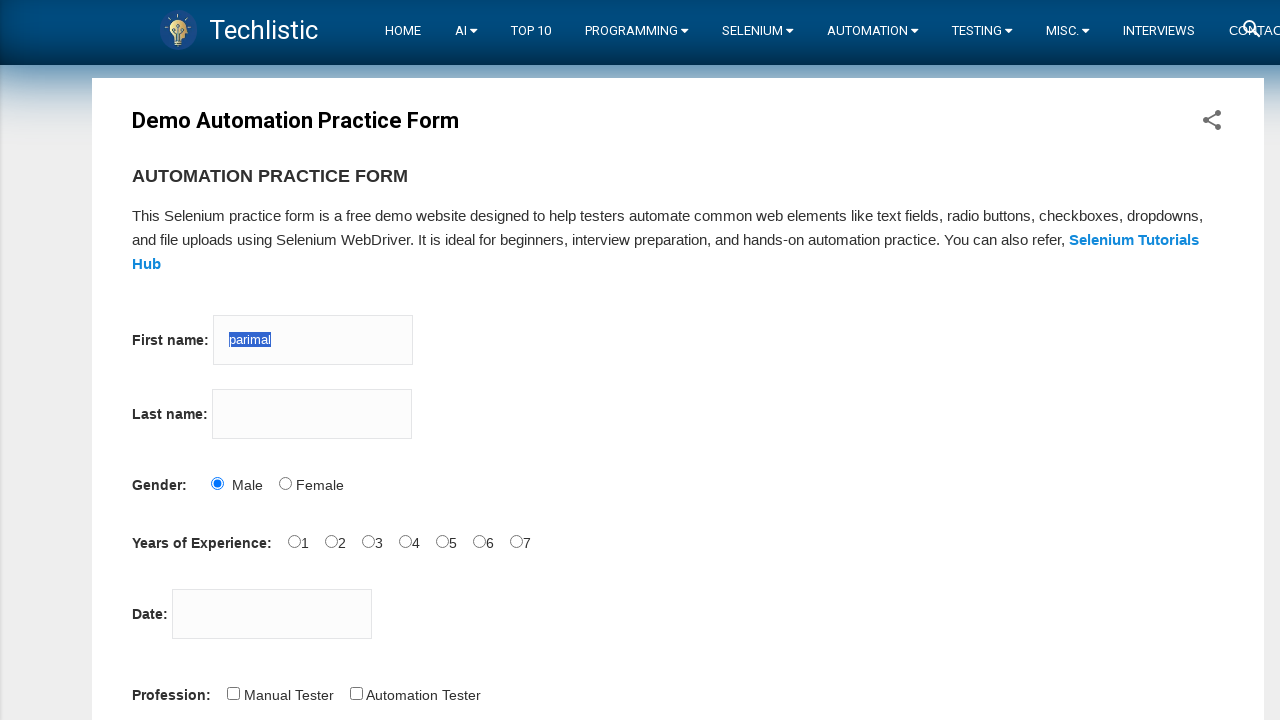

Clicked on lastname field at (312, 414) on input[name='lastname']
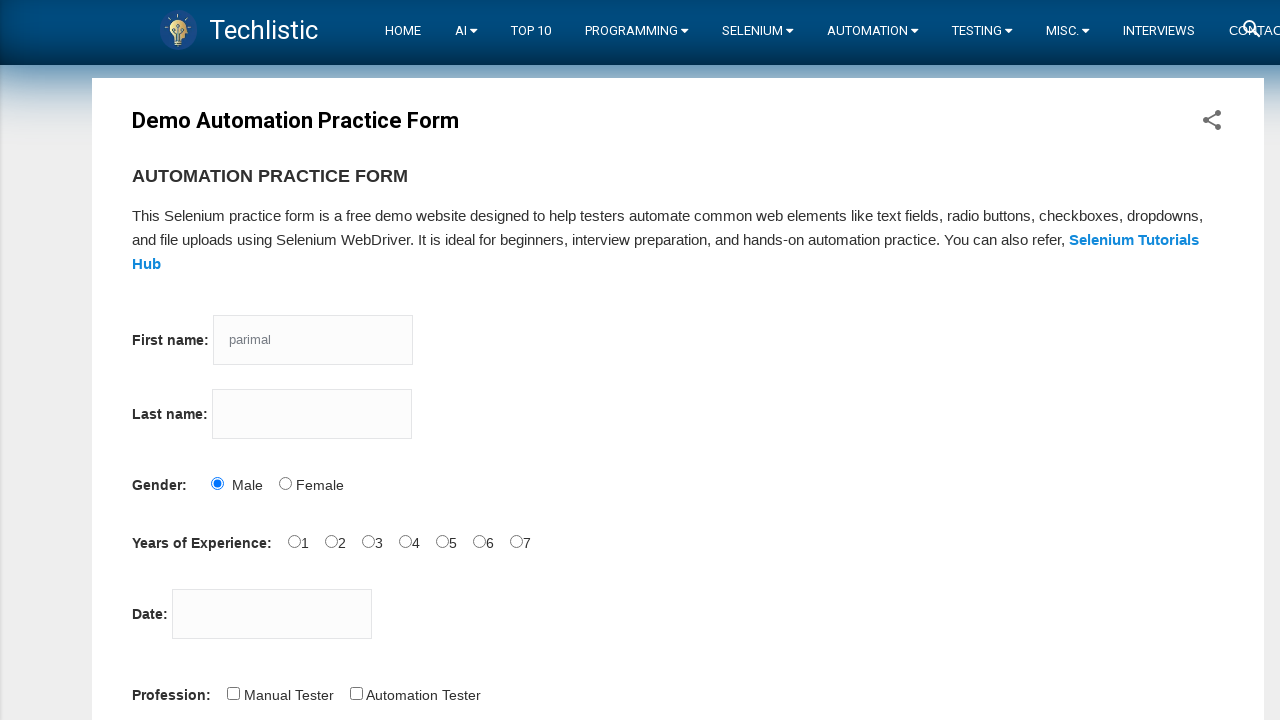

Pasted copied text into lastname field using Ctrl+V
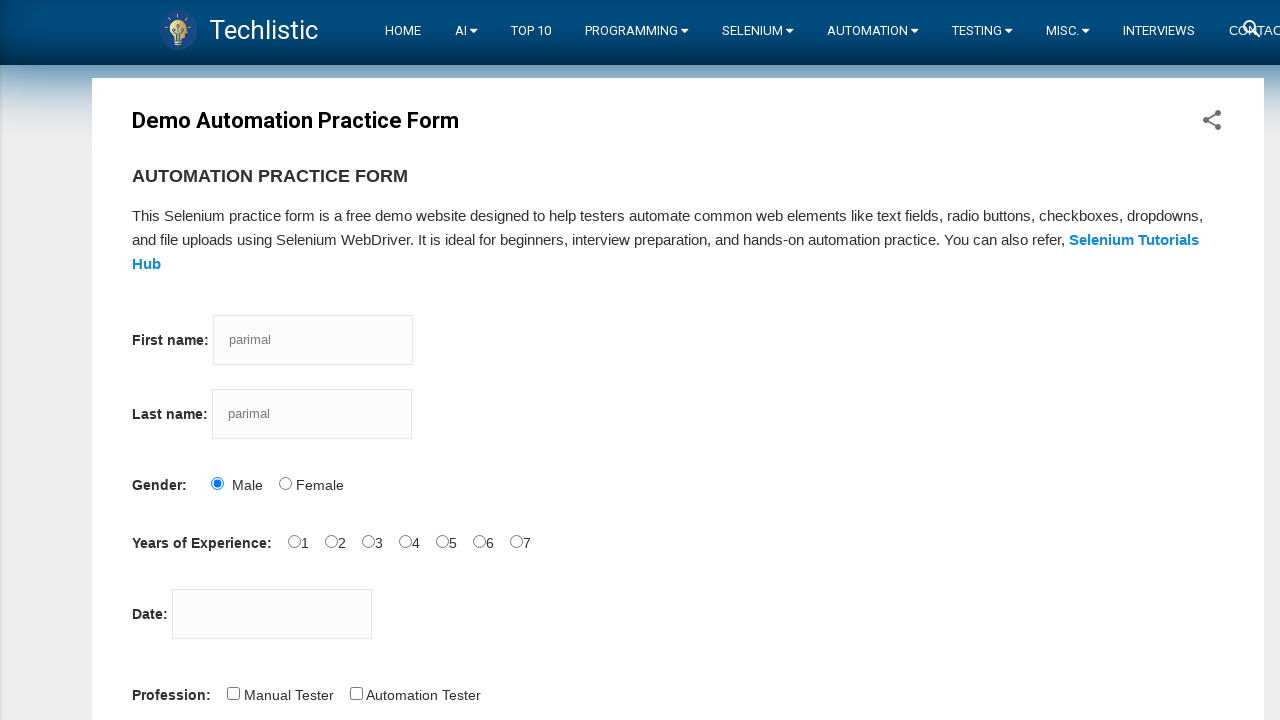

Clicked on firstname field for second copy-paste operation at (313, 340) on input[name='firstname']
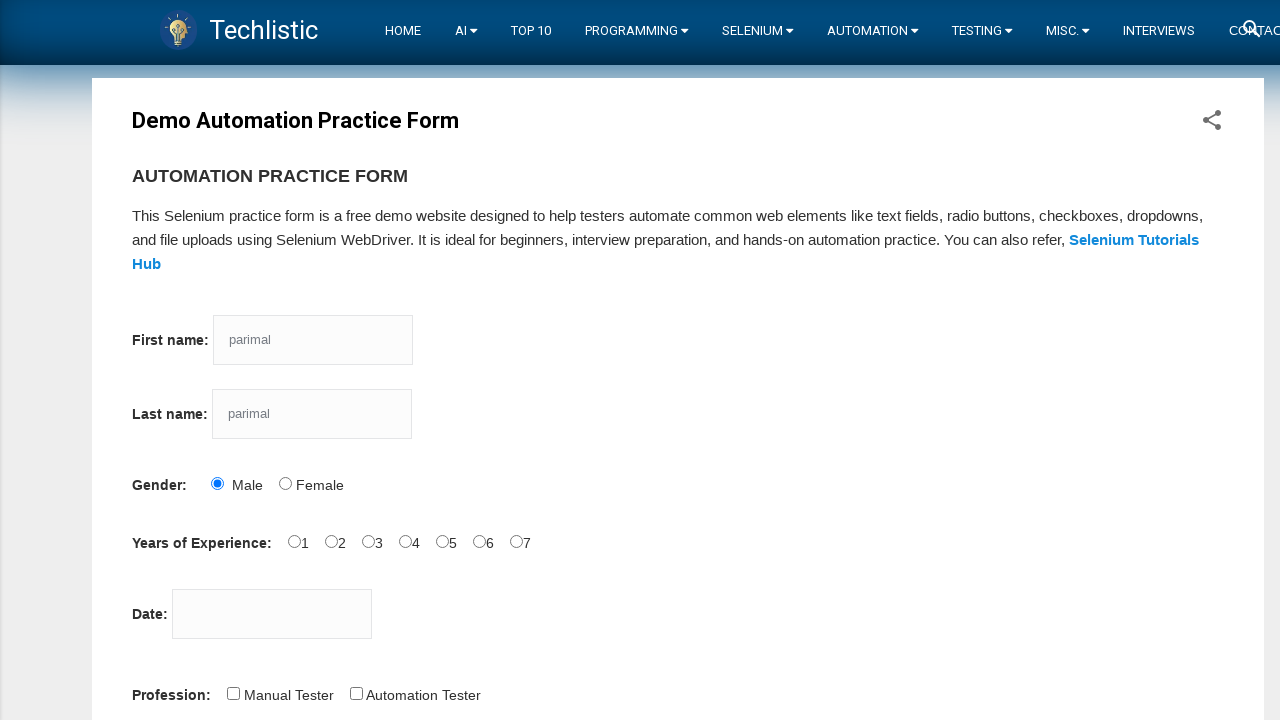

Selected all text in firstname field again using Ctrl+A
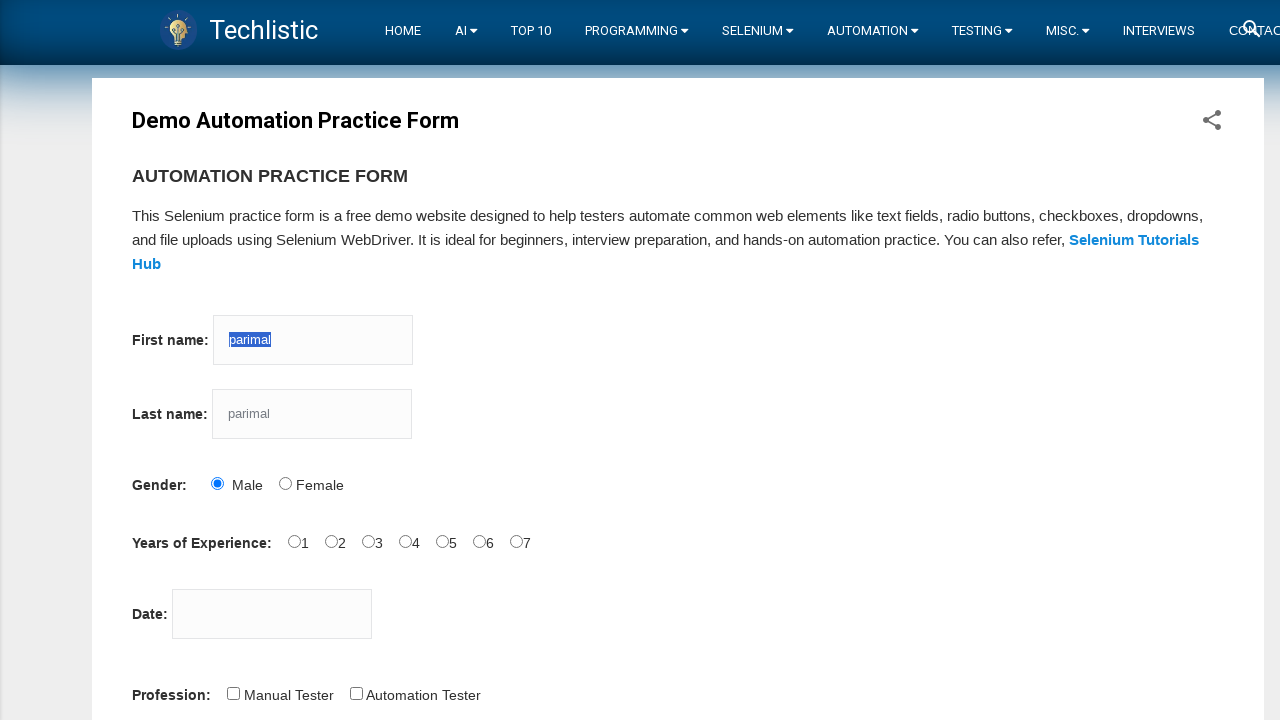

Copied selected text from firstname field again using Ctrl+C
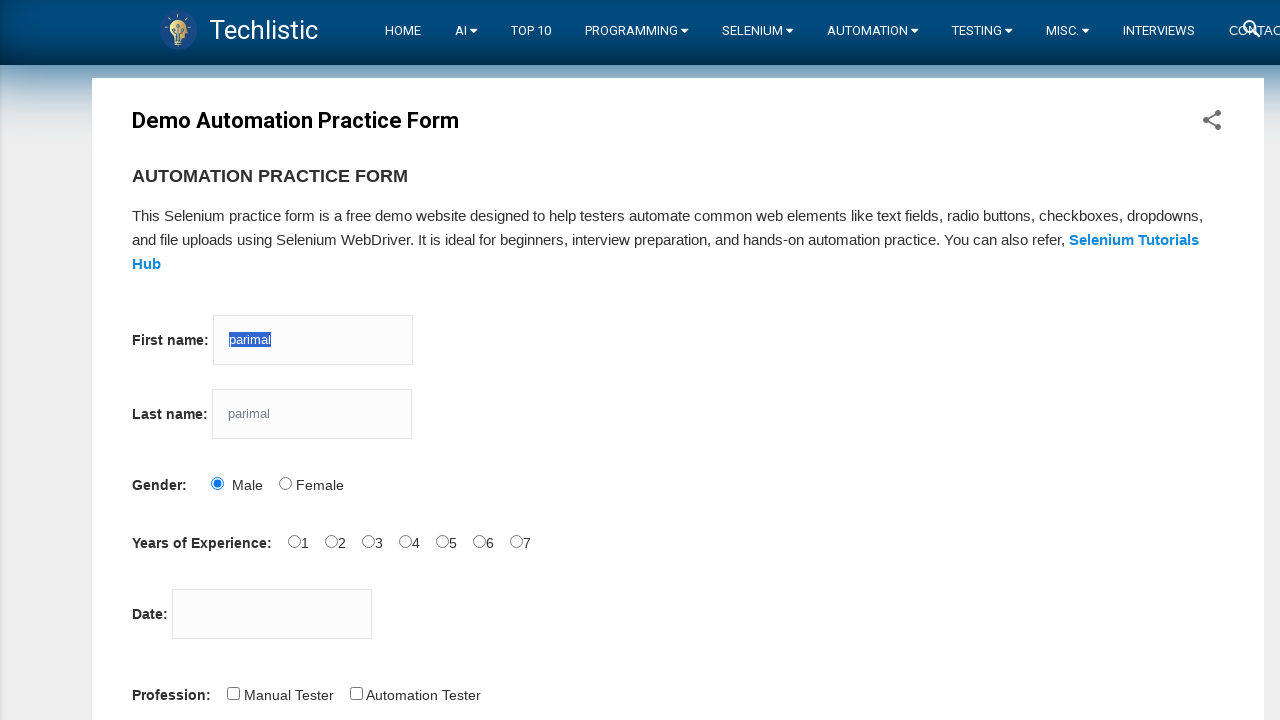

Clicked on lastname field for second paste operation at (312, 414) on input[name='lastname']
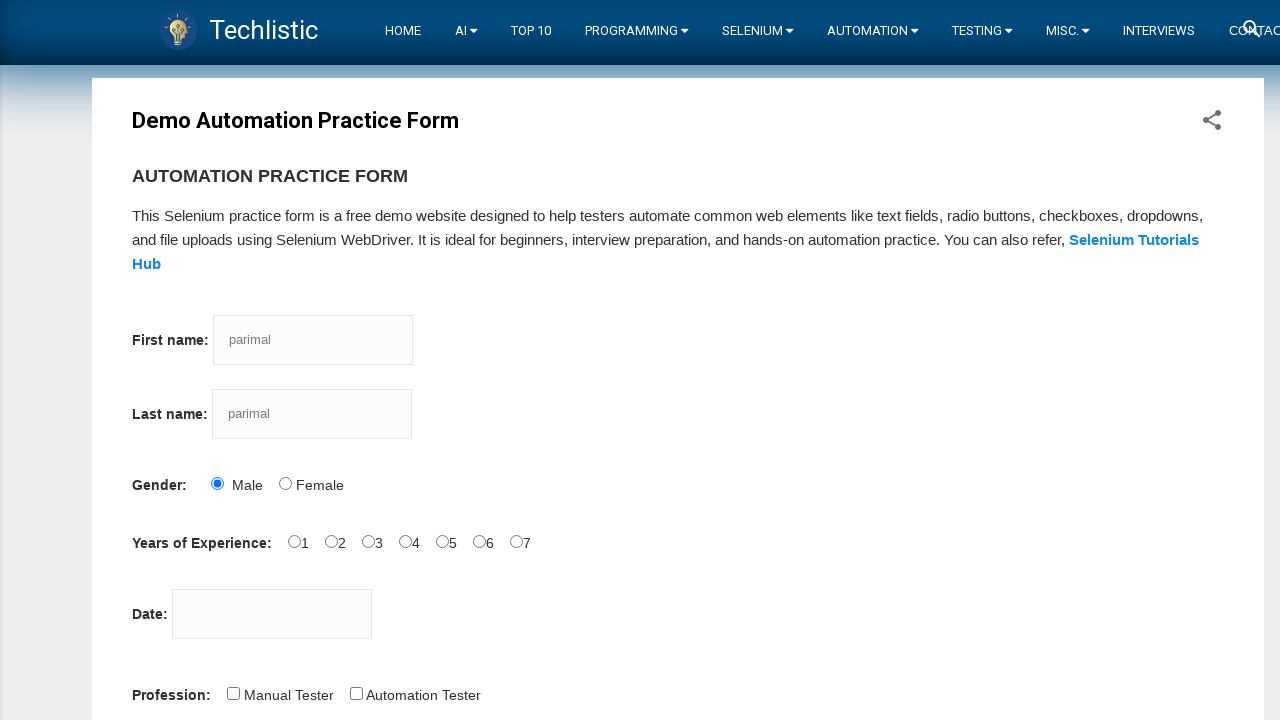

Pasted copied text into lastname field again using Ctrl+V
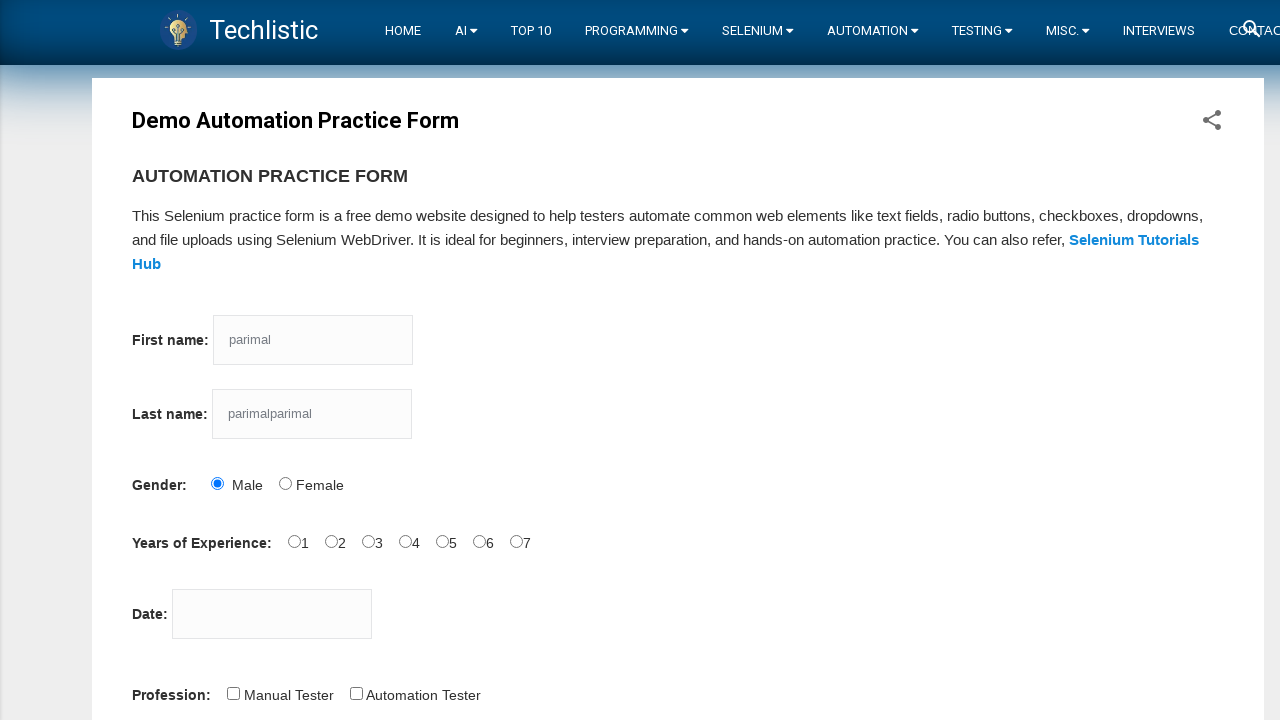

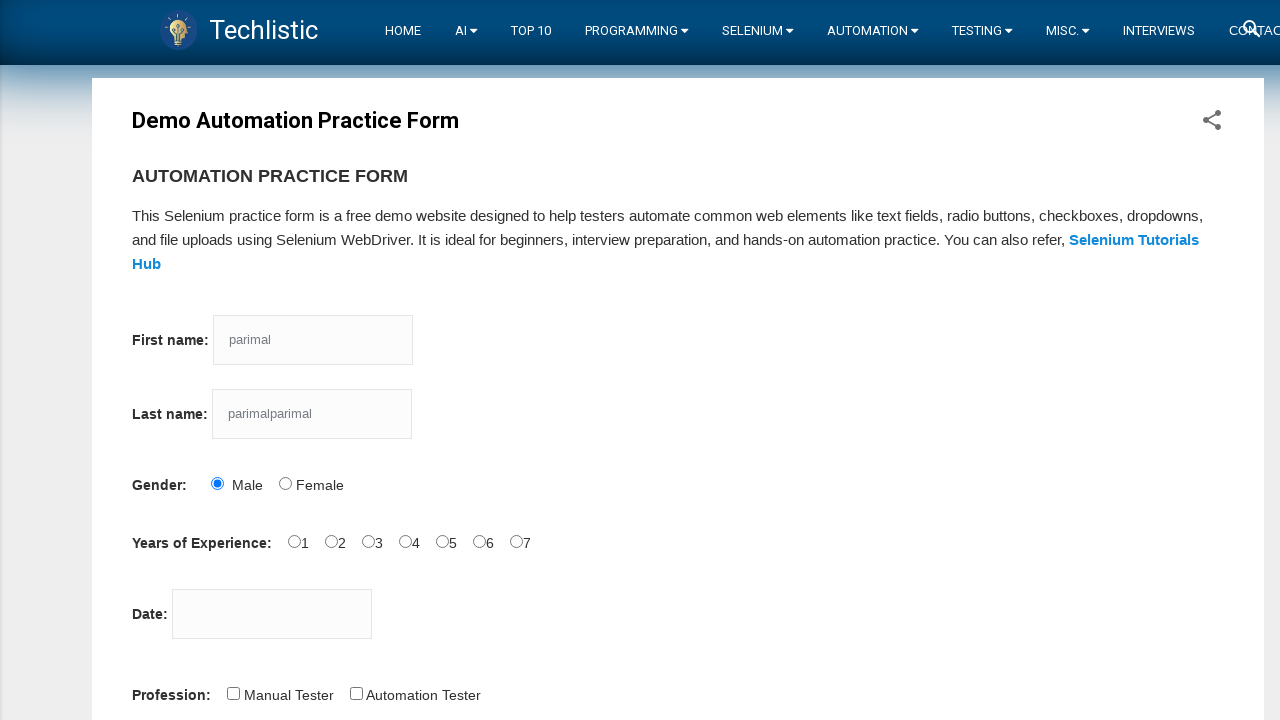